Opens the GitHub homepage and verifies it loads successfully by waiting for the page to be ready.

Starting URL: https://github.com/

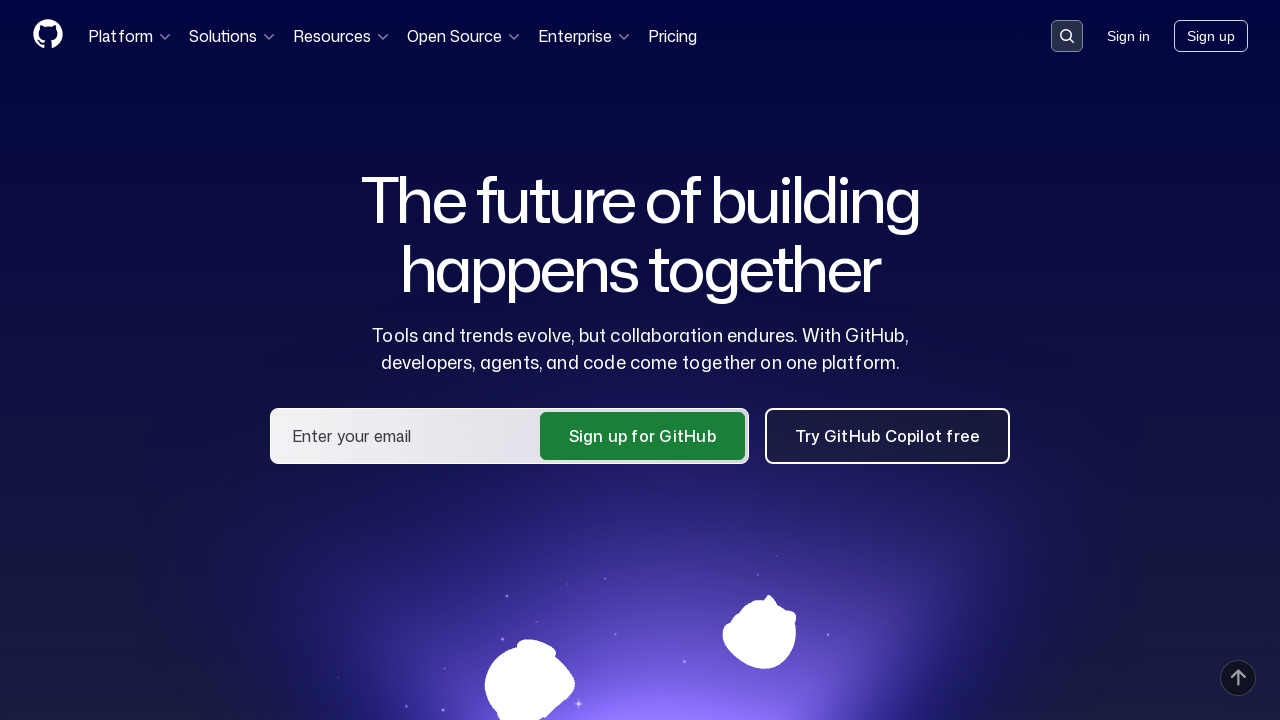

Navigated to GitHub homepage
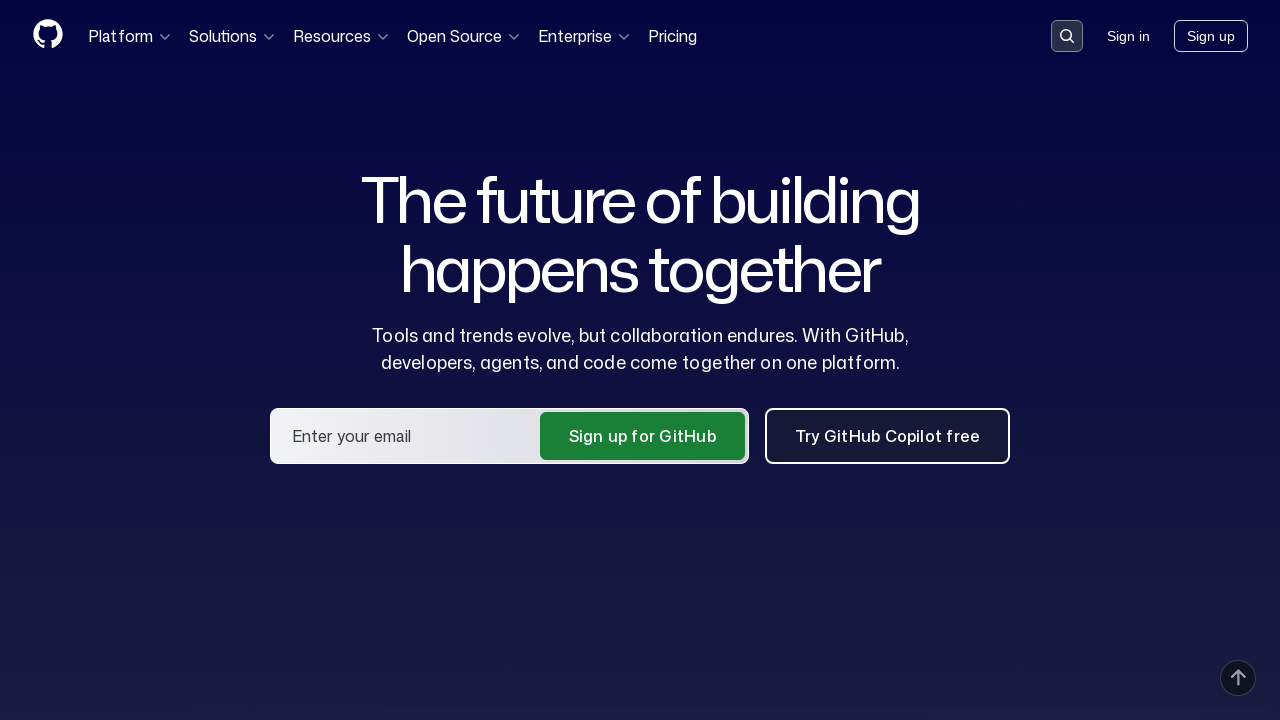

Waited for page DOM to be fully loaded
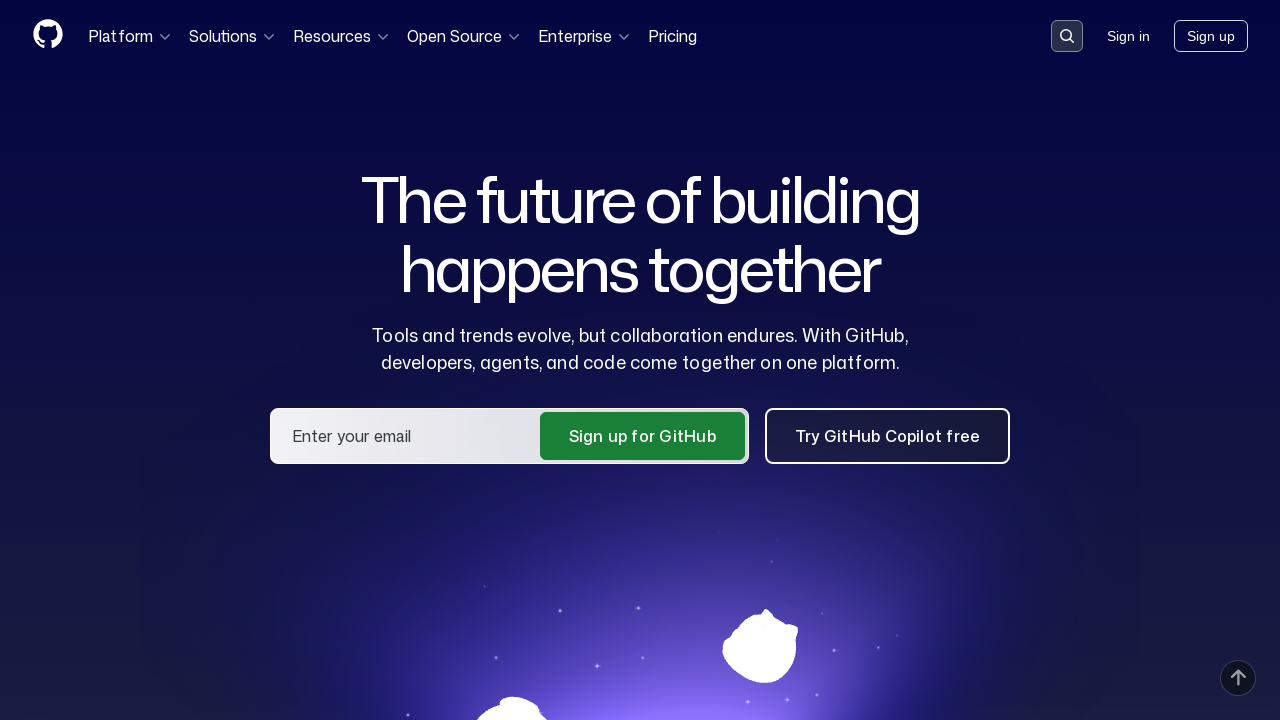

Verified GitHub homepage loaded by detecting header element
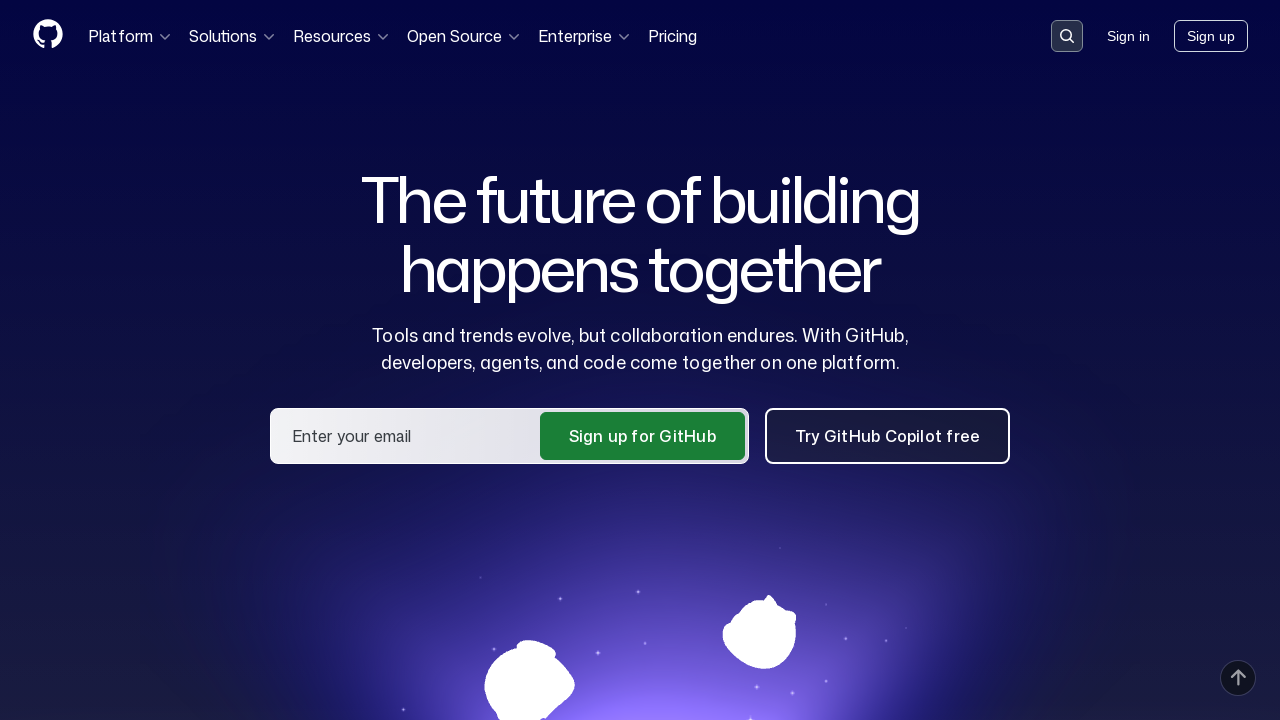

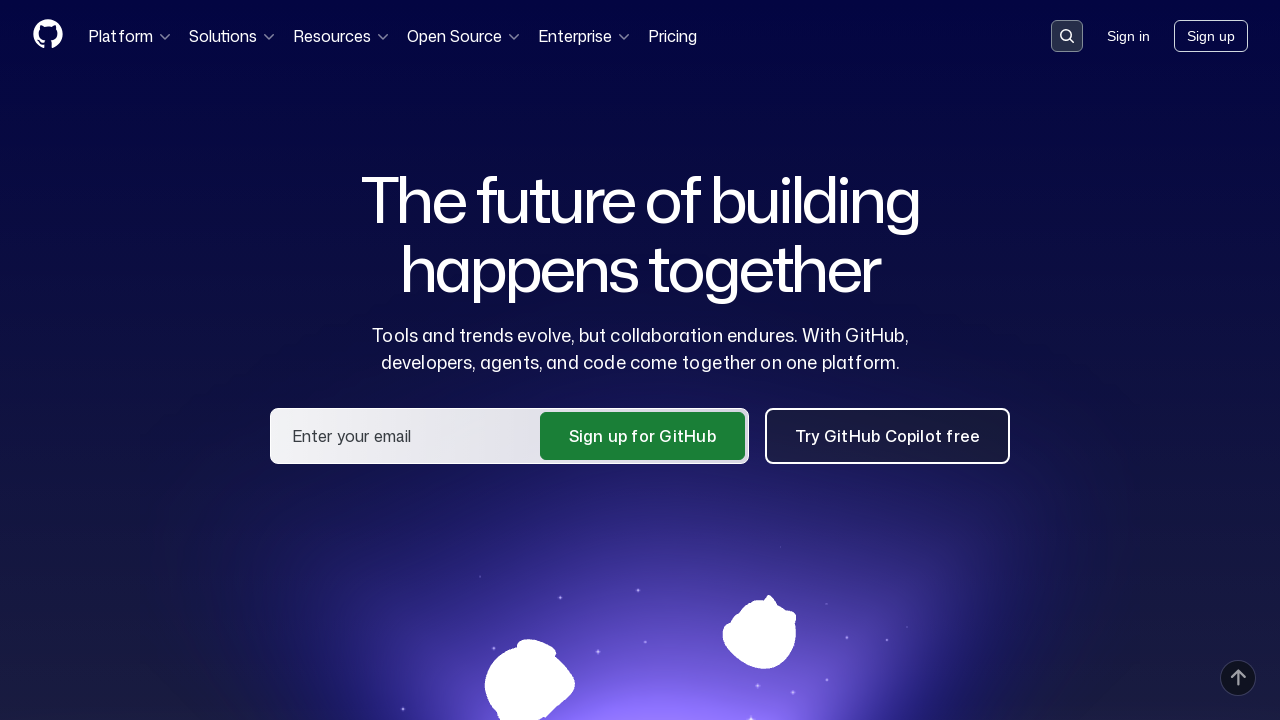